Verifies that the "No" radio button is disabled and cannot be selected

Starting URL: https://demoqa.com/radio-button

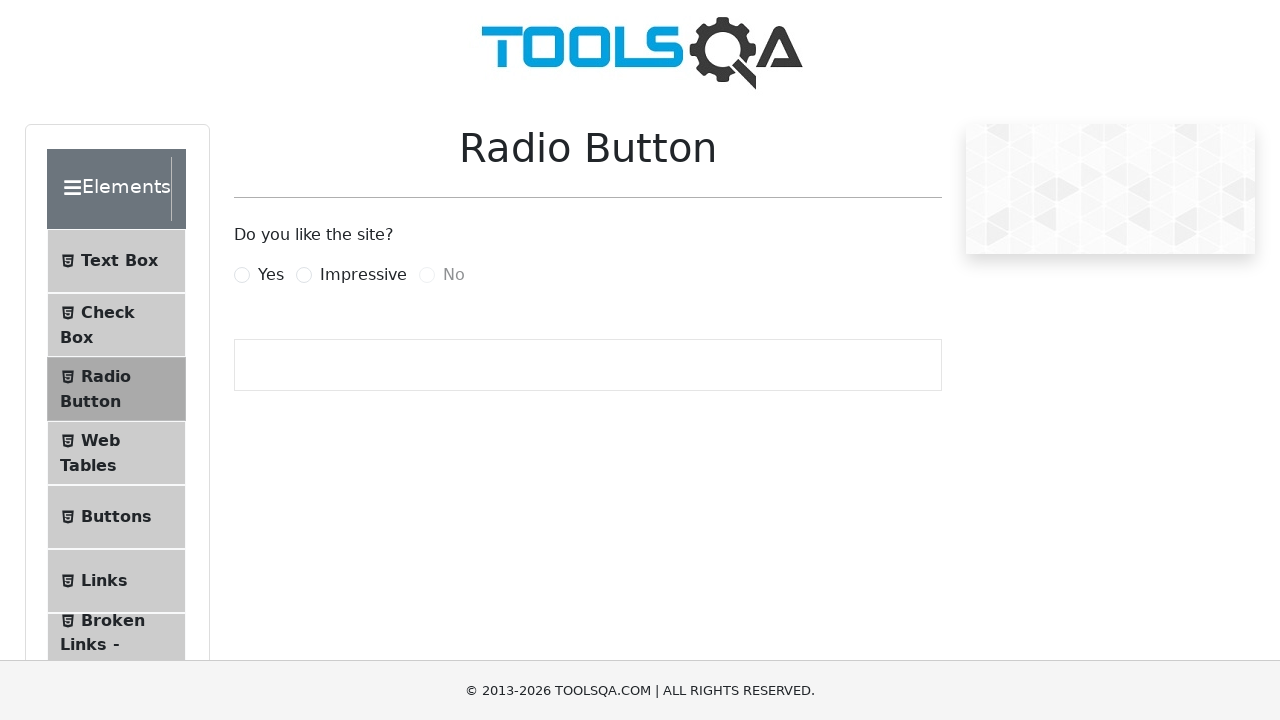

Navigated to radio button test page
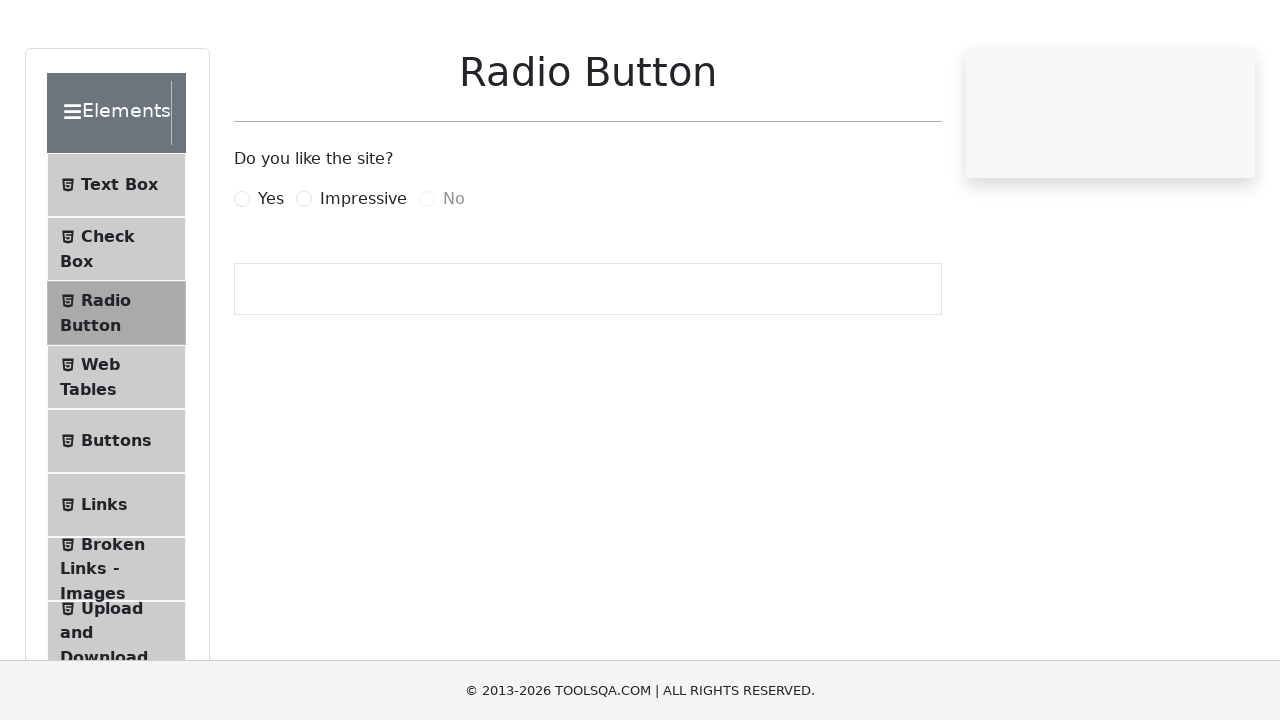

Checked if 'No' radio button is disabled
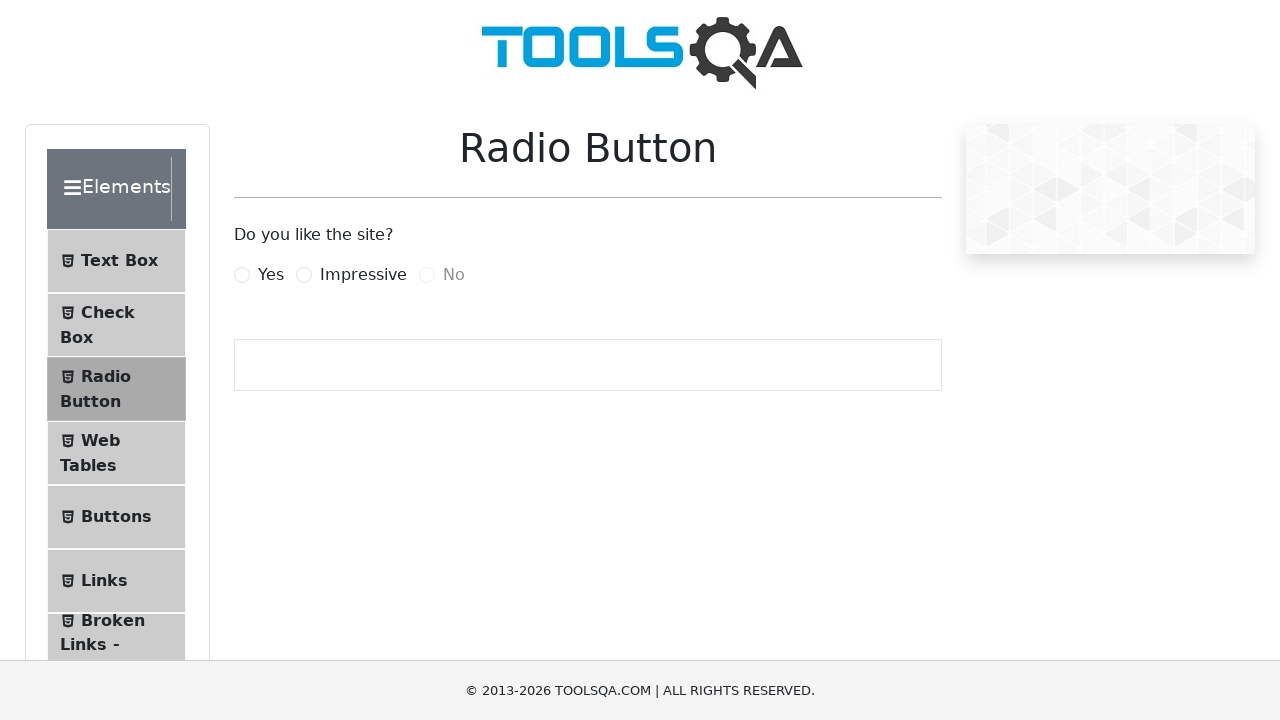

Asserted that 'No' radio button is disabled
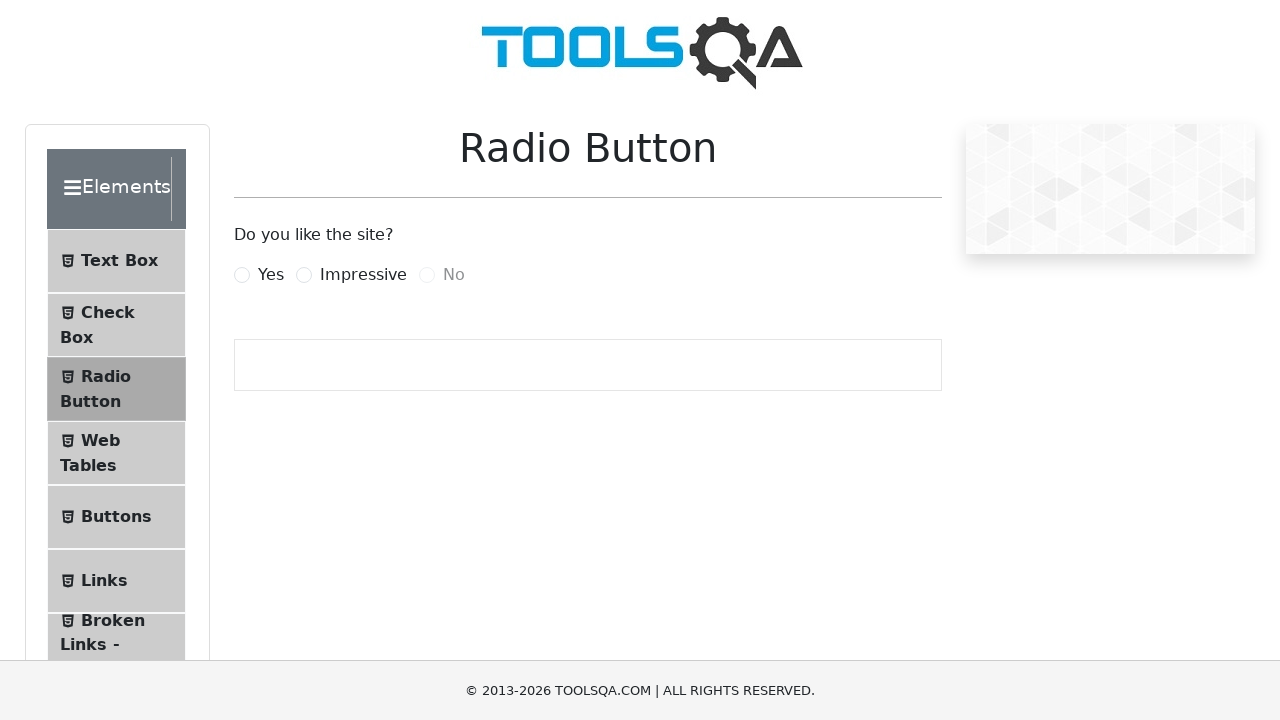

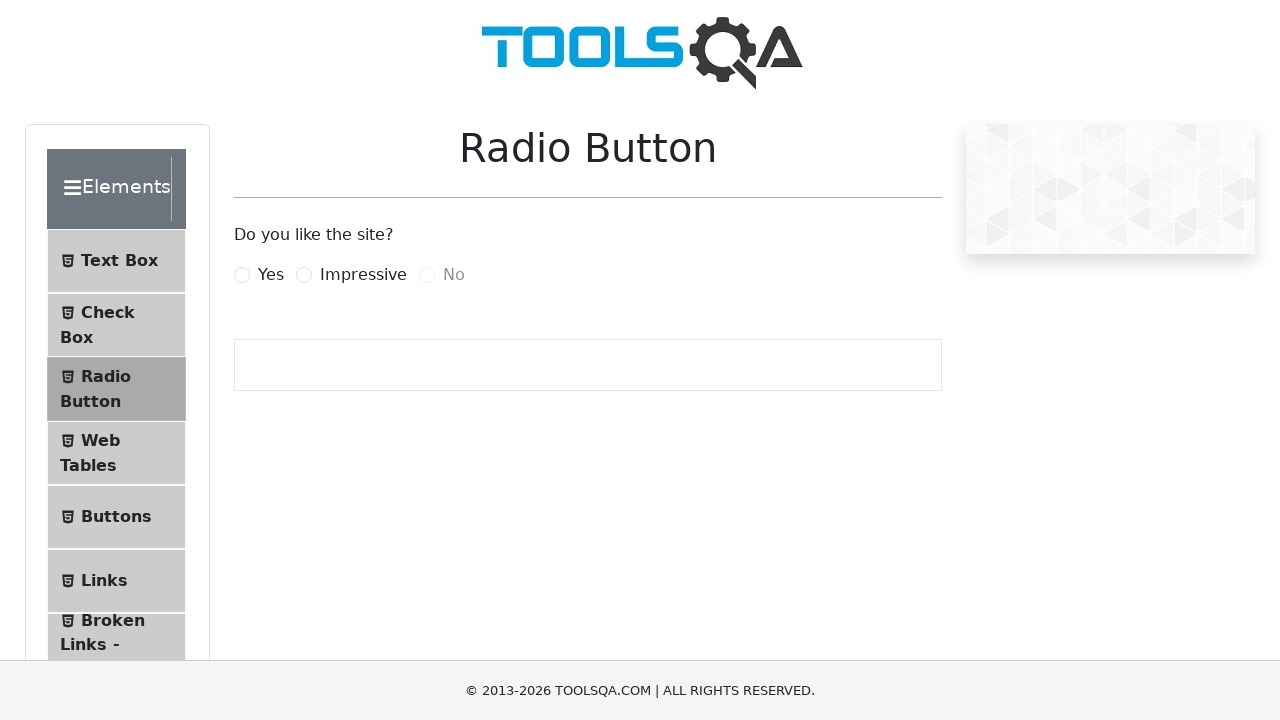